Tests drag-and-drop functionality on jQuery UI demo page by dragging an element and dropping it onto a target area

Starting URL: https://jqueryui.com/droppable/

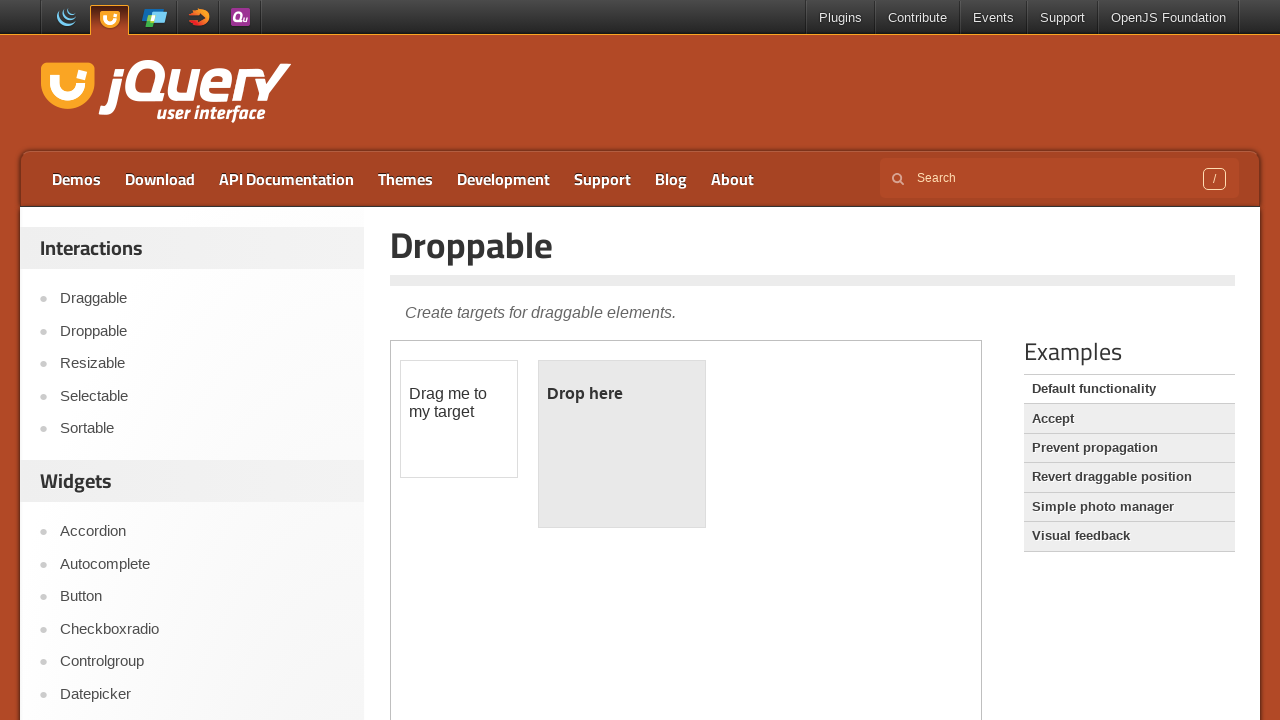

Scrolled down to make draggable and droppable elements visible
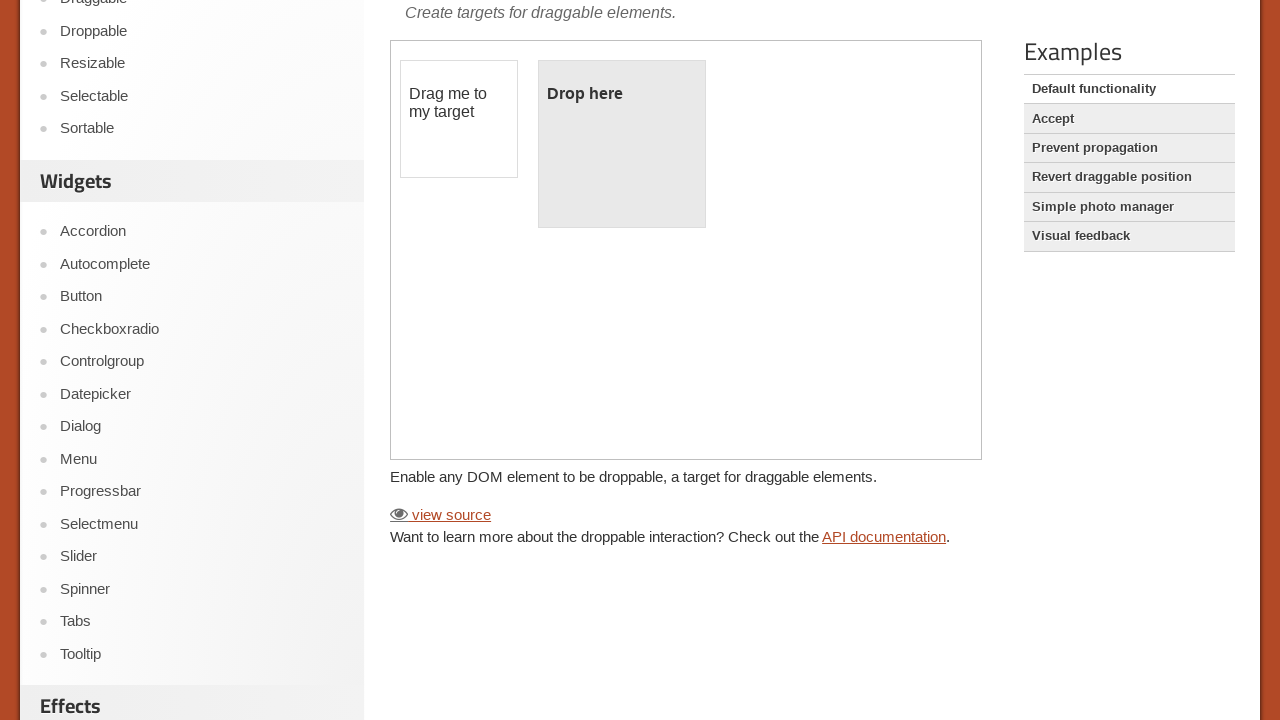

Located and accessed the iframe containing drag-drop demo
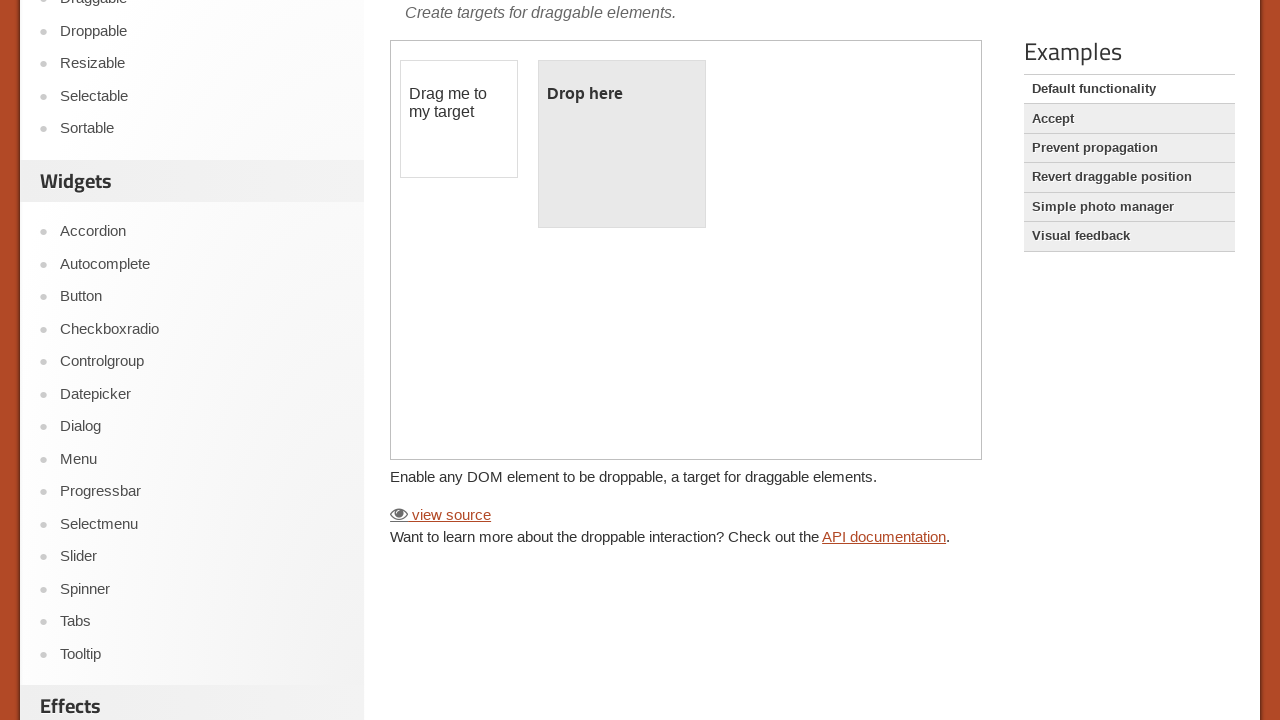

Located the draggable element with ID 'draggable'
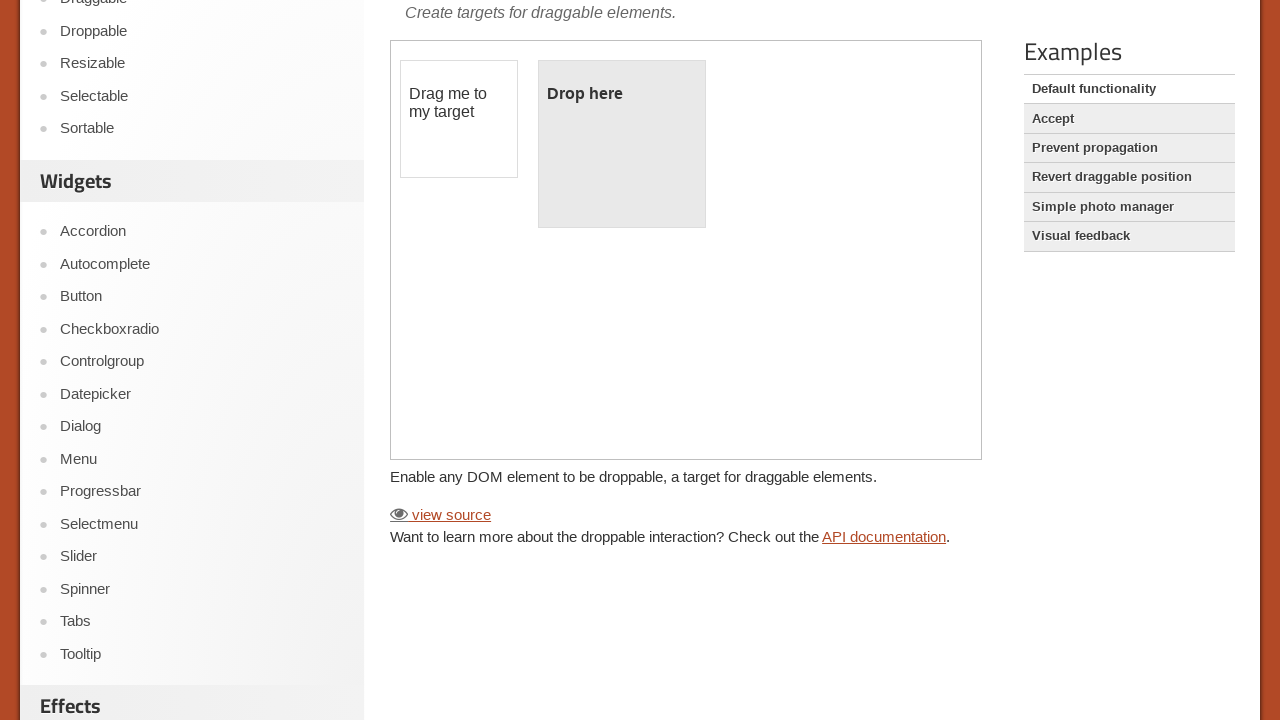

Located the droppable target element with ID 'droppable'
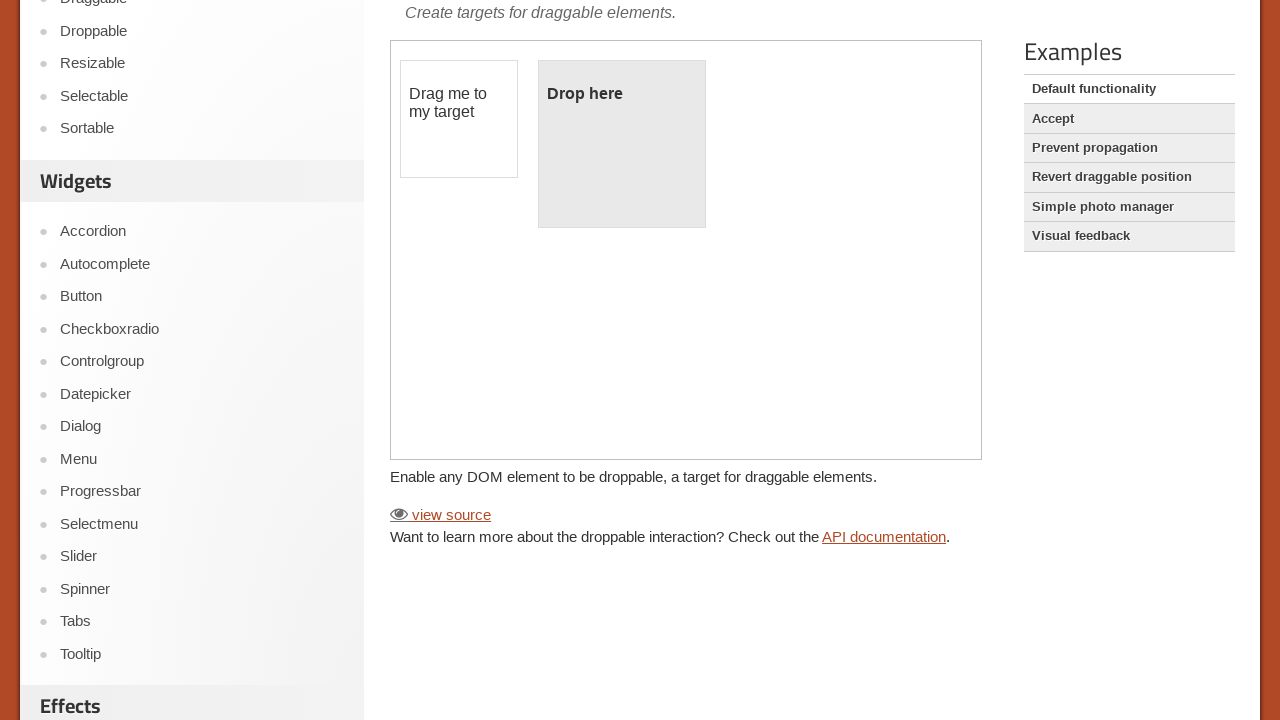

Dragged the draggable element and dropped it onto the droppable target at (622, 144)
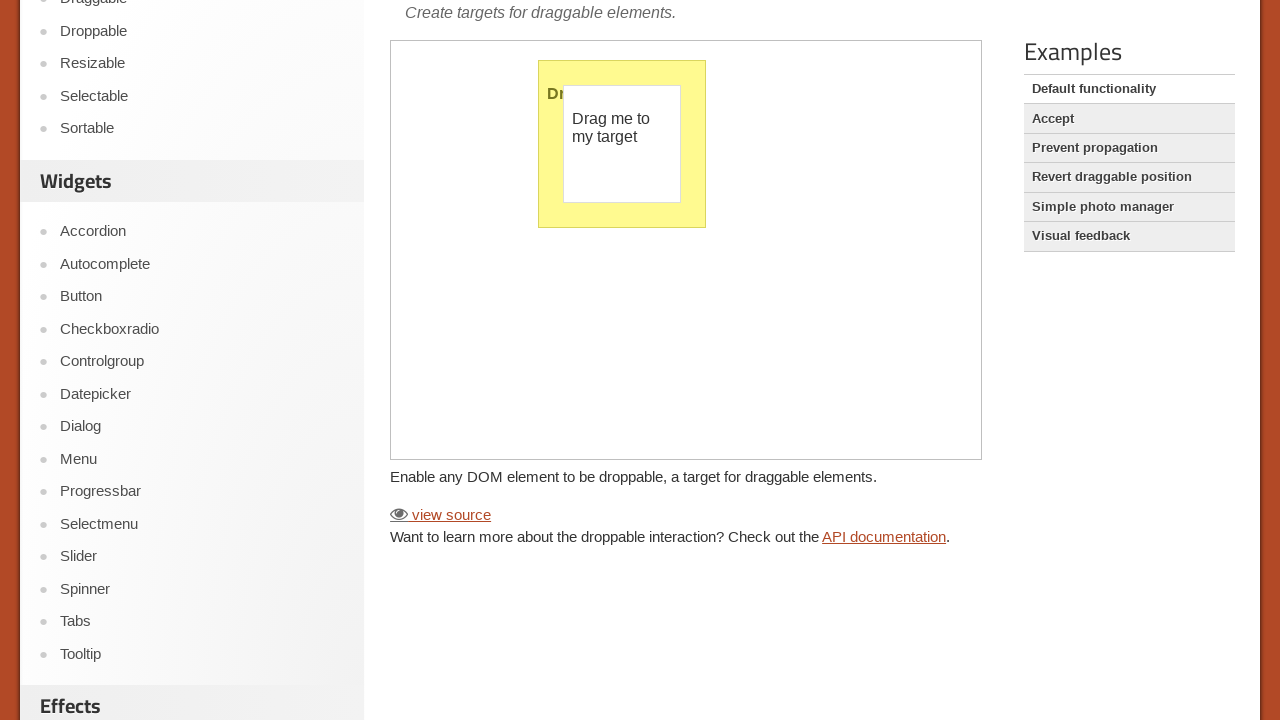

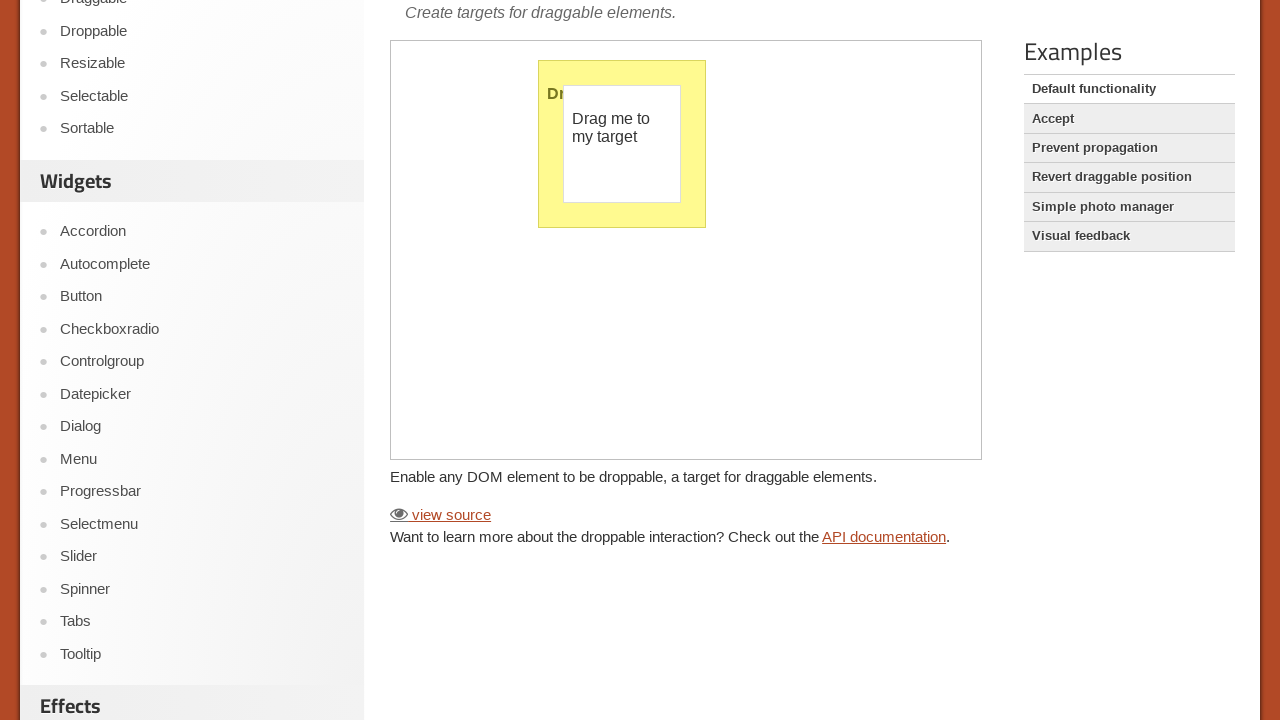